Navigates to the training support website homepage and clicks the "About Us" link to navigate to the about page

Starting URL: https://training-support.net/

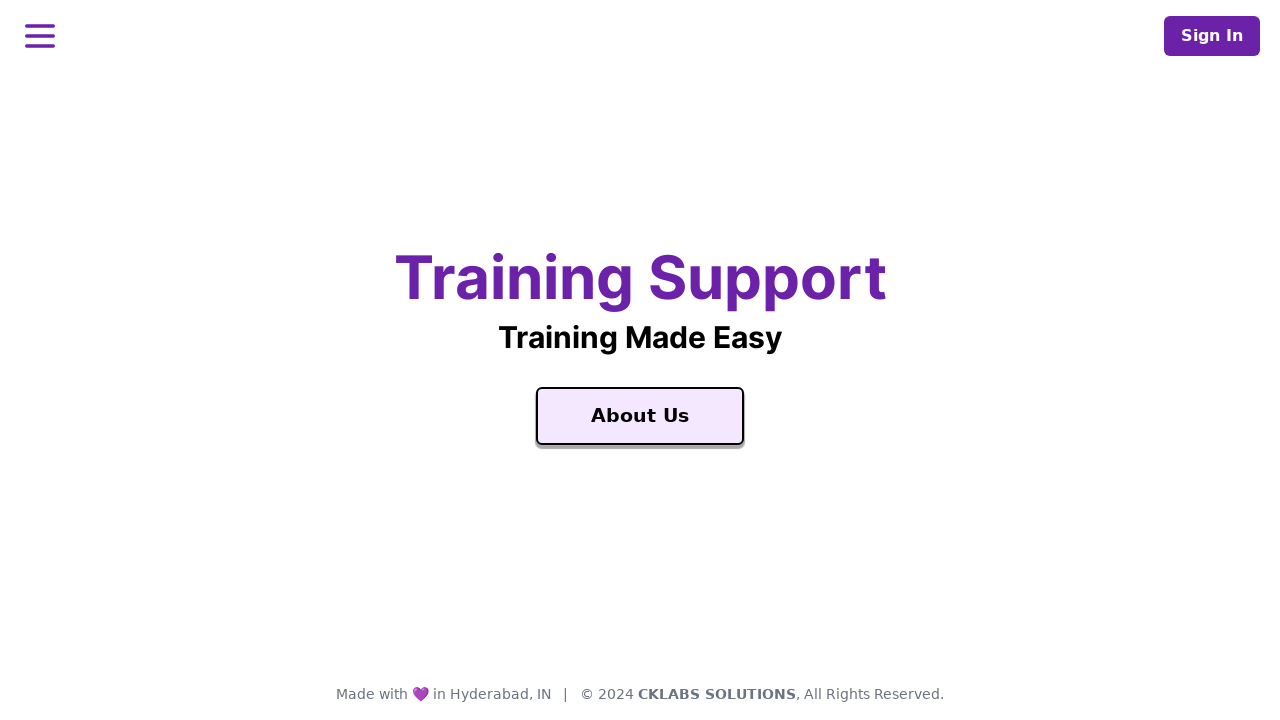

Navigated to training support website homepage
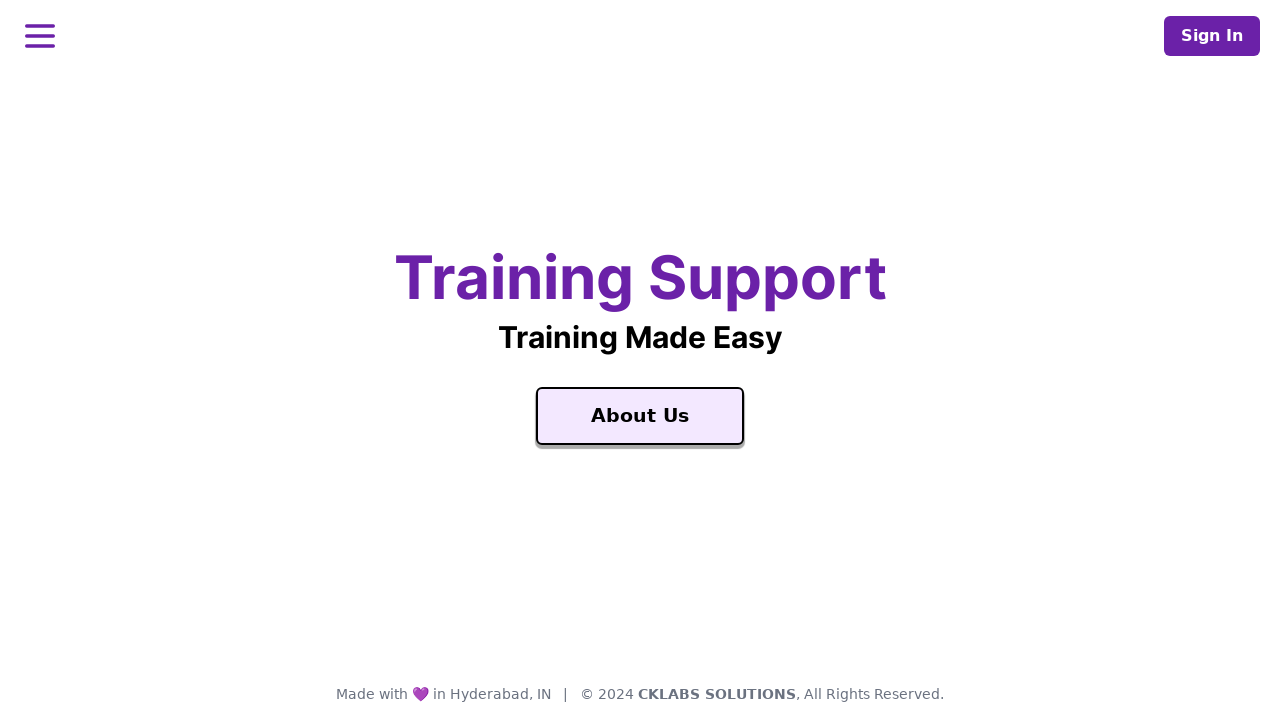

Clicked the 'About Us' link at (640, 416) on a:text('About Us')
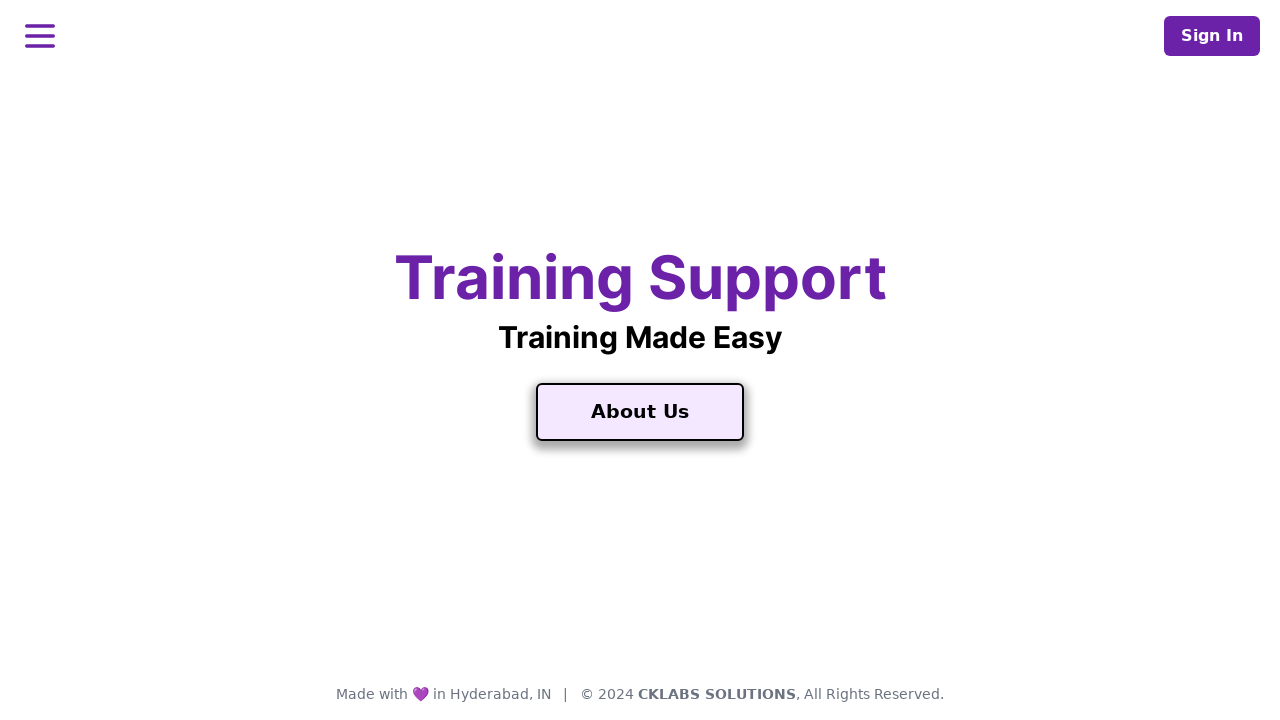

About Us page loaded successfully
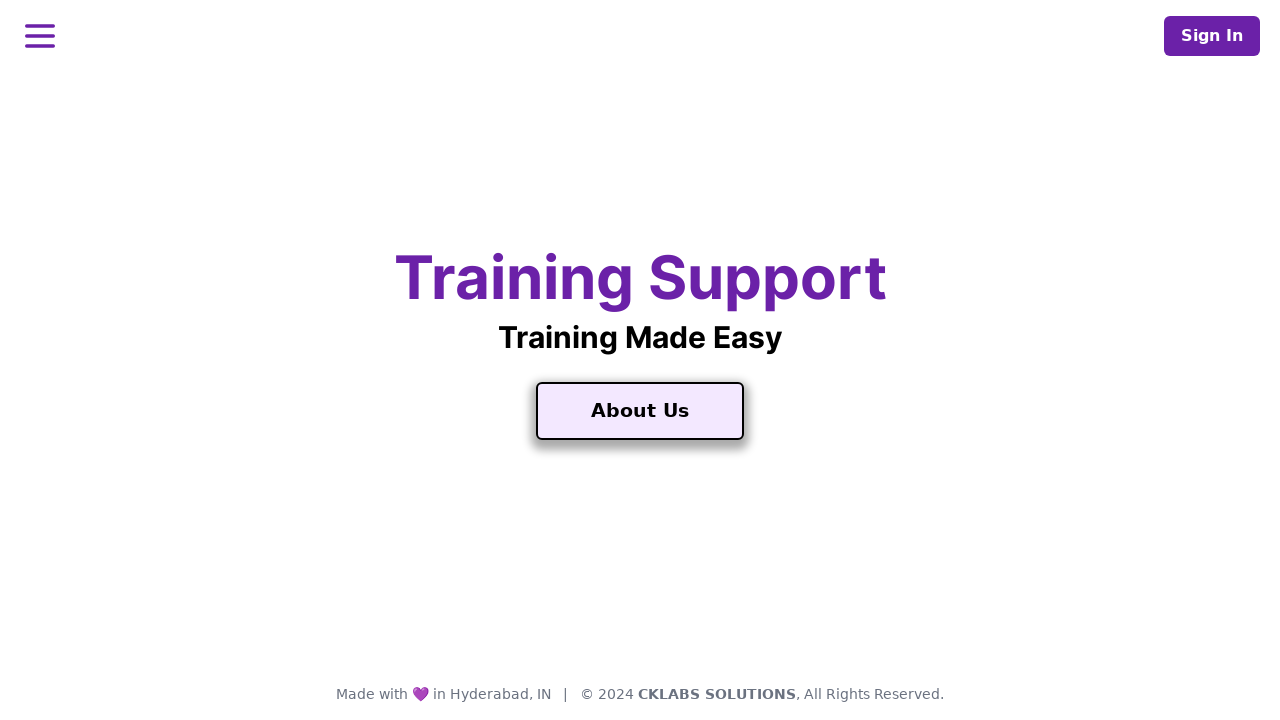

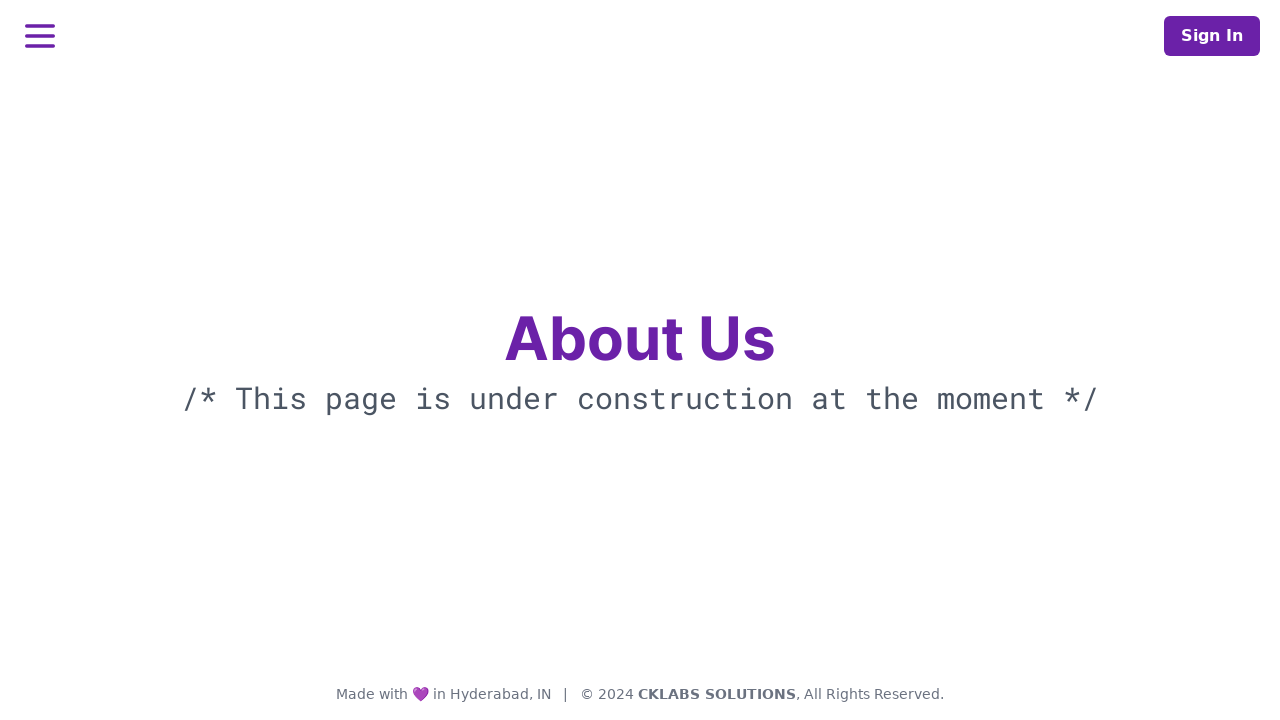